Navigates to Priceline homepage and retrieves the page title

Starting URL: https://priceline.com/

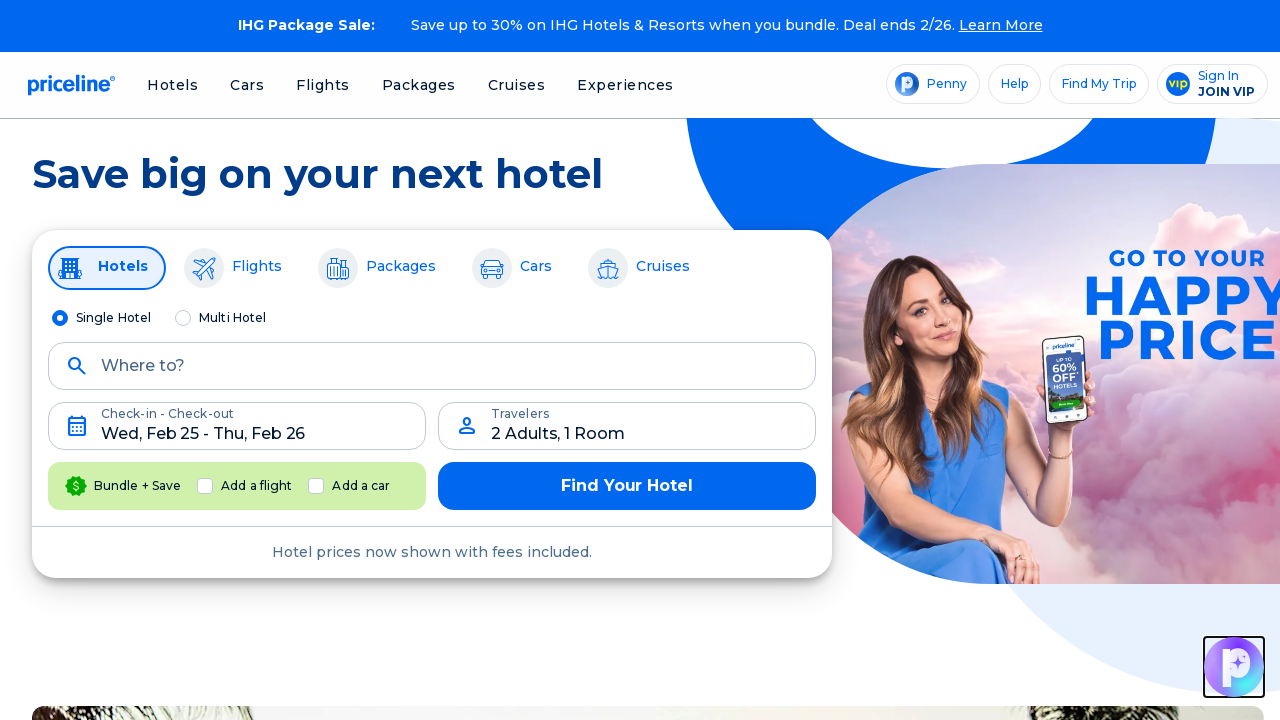

Navigated to Priceline homepage
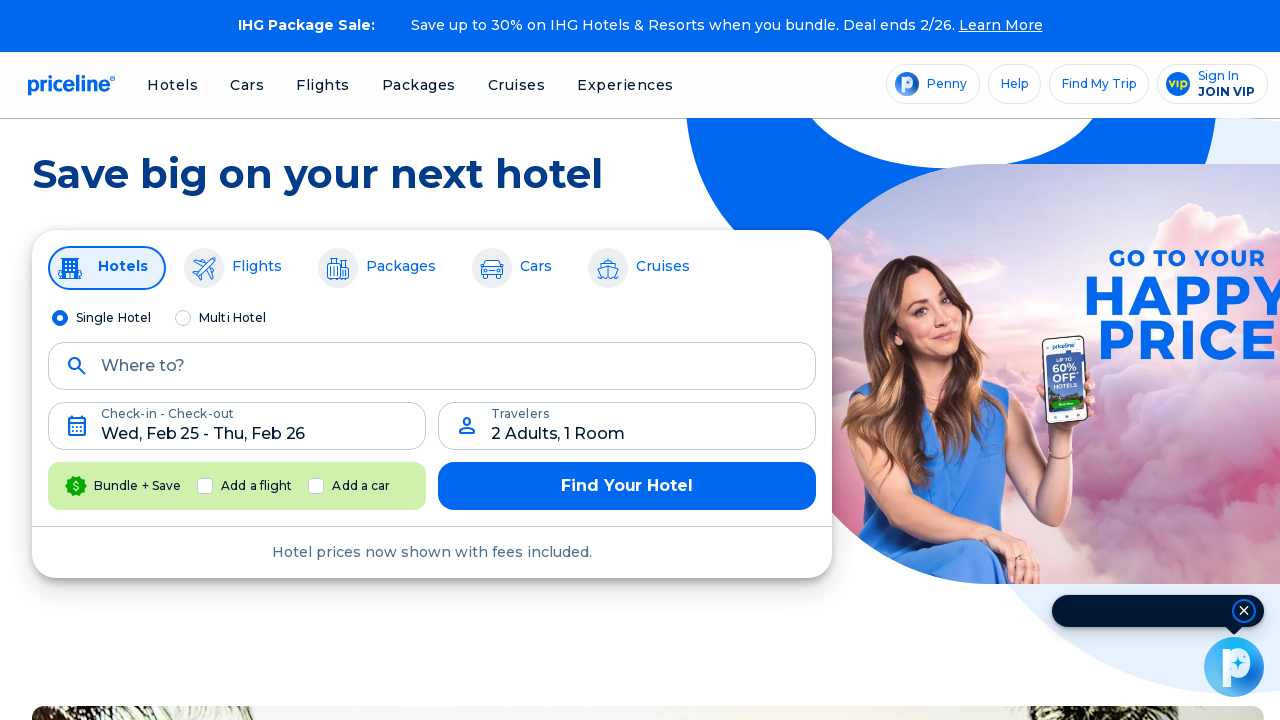

Retrieved page title: Priceline.com - The Best Deals on Hotels, Flights and Rental Cars.
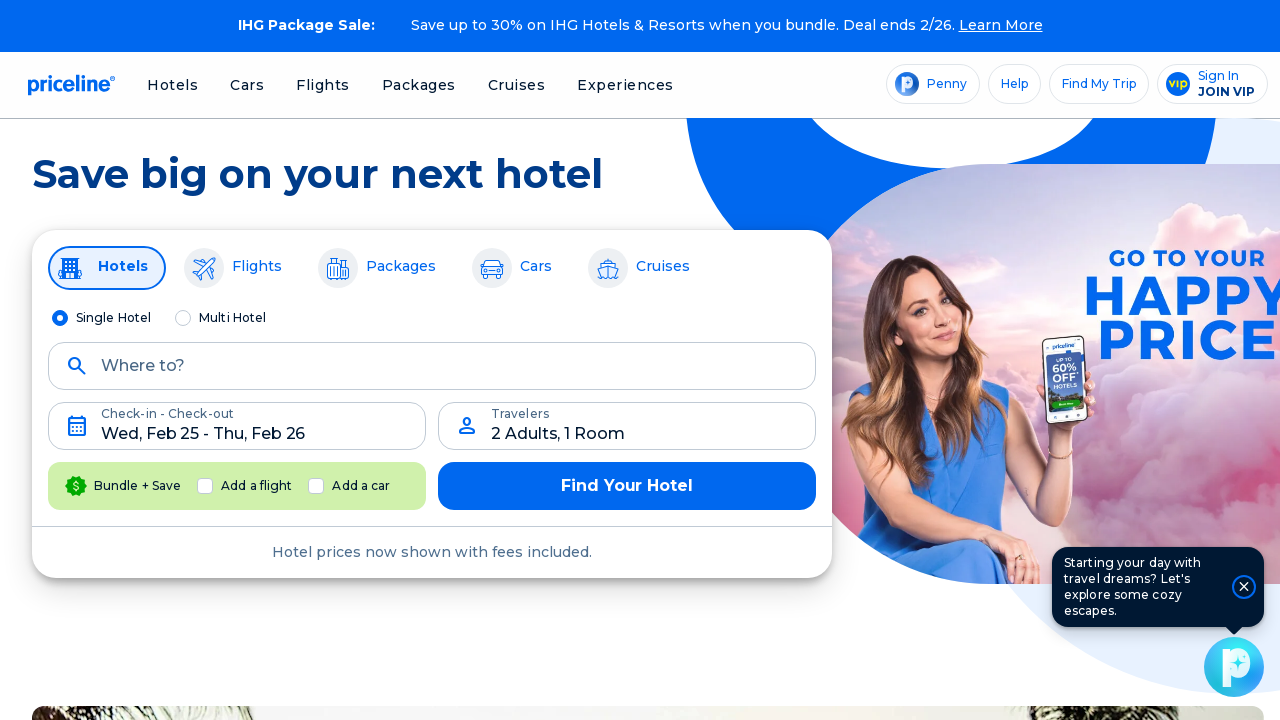

Printed page title to console
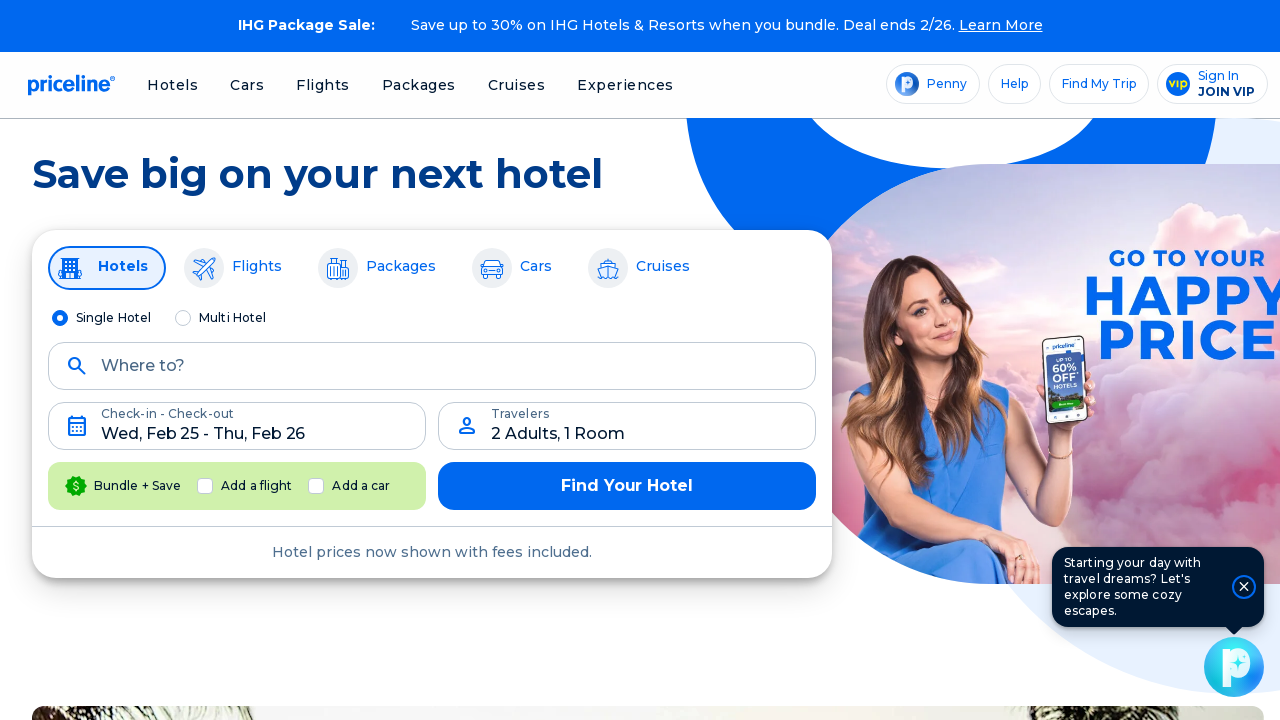

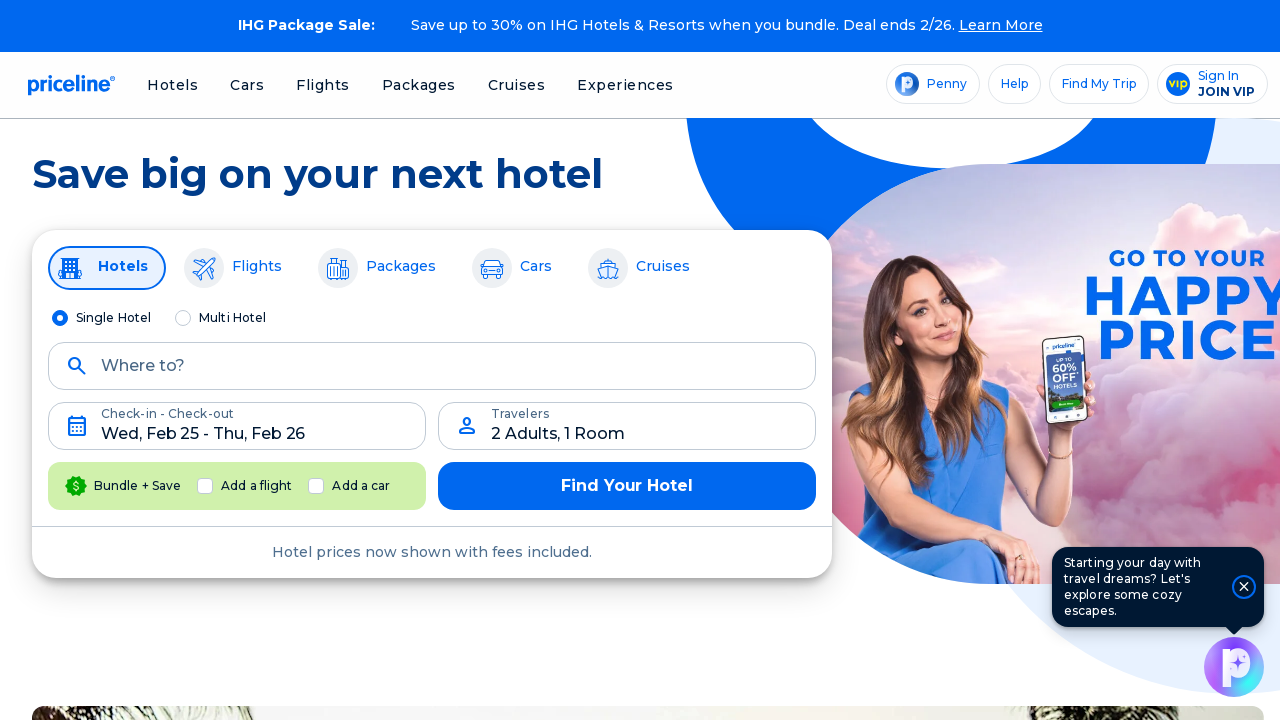